Tests that an item is removed when edited with an empty string

Starting URL: https://demo.playwright.dev/todomvc

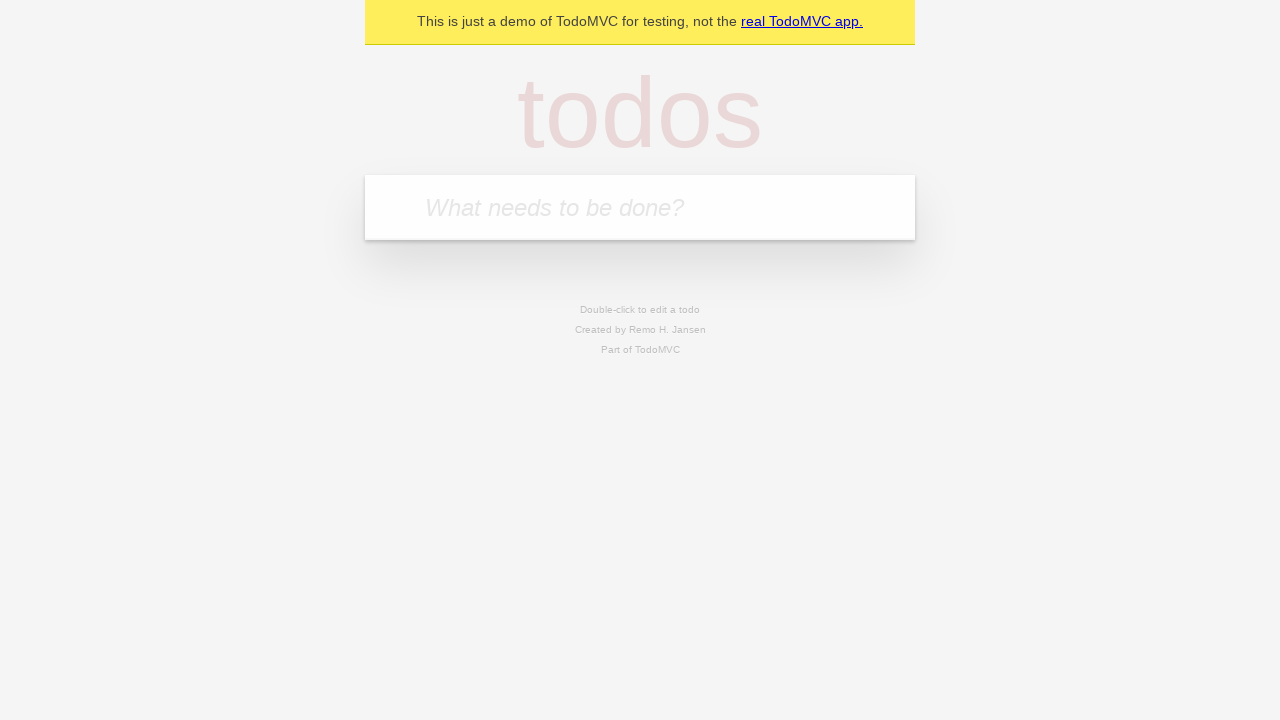

Filled todo input with 'buy some cheese' on internal:attr=[placeholder="What needs to be done?"i]
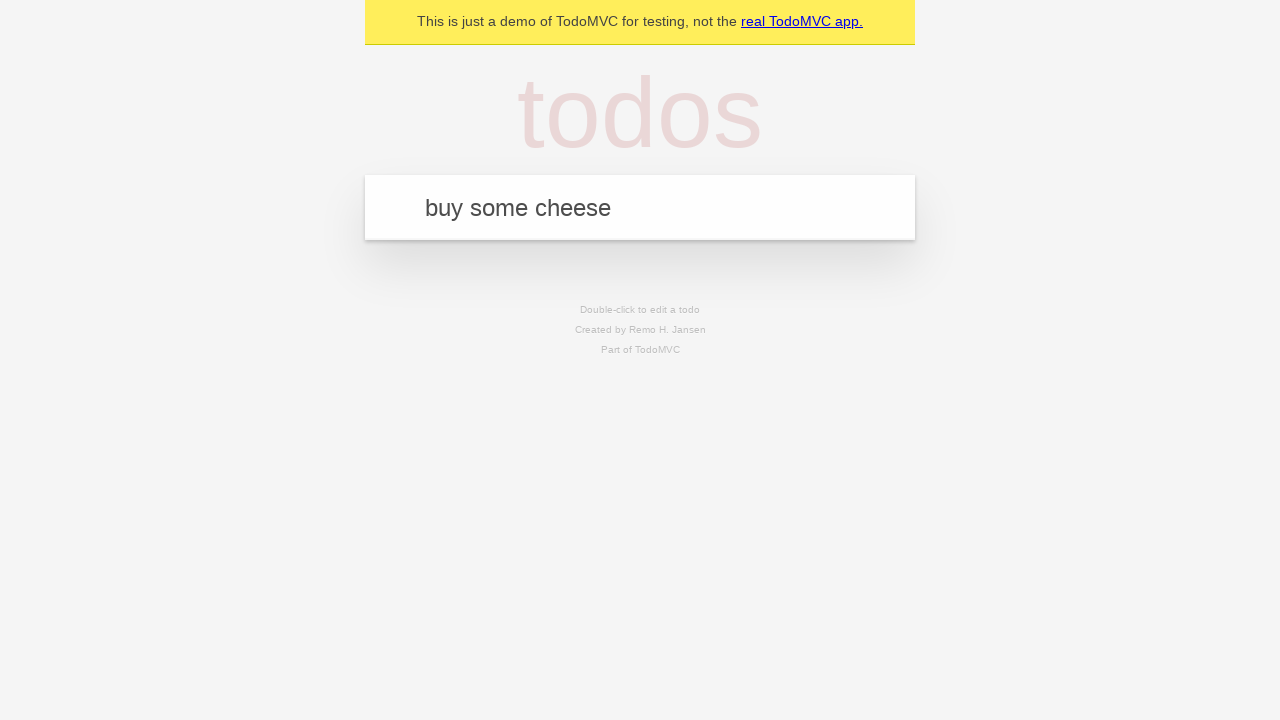

Pressed Enter to create first todo on internal:attr=[placeholder="What needs to be done?"i]
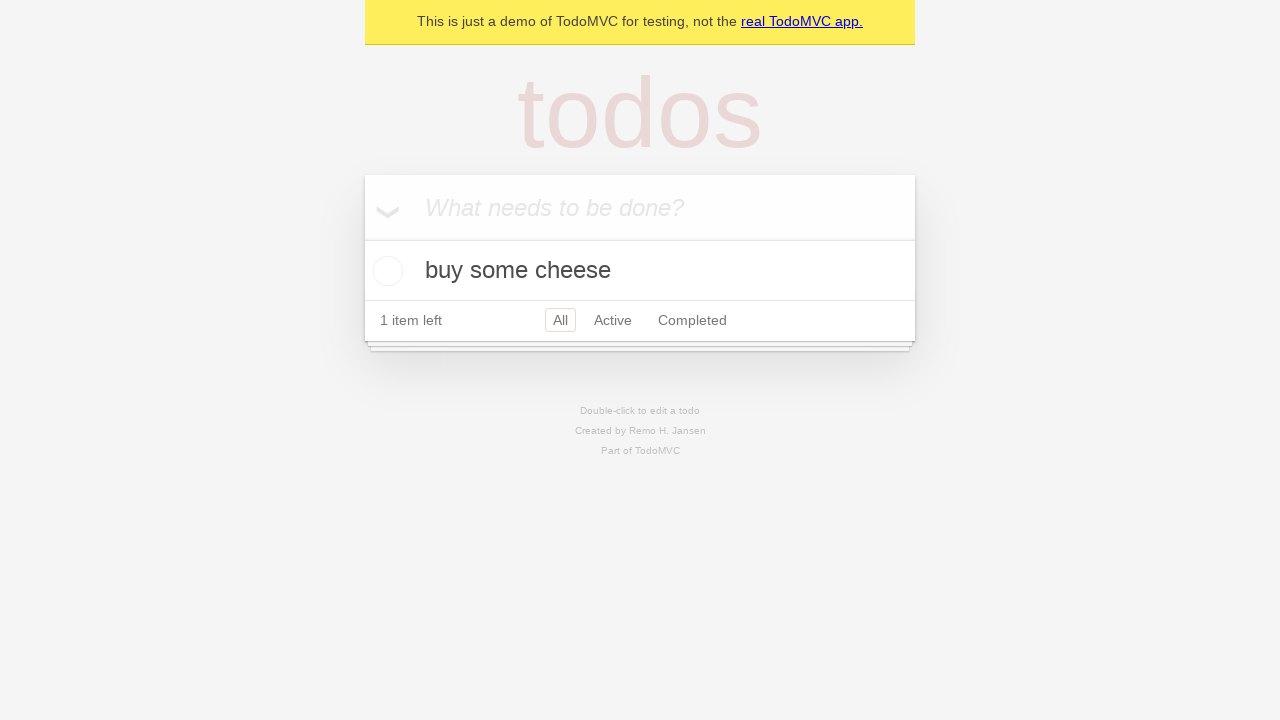

Filled todo input with 'feed the cat' on internal:attr=[placeholder="What needs to be done?"i]
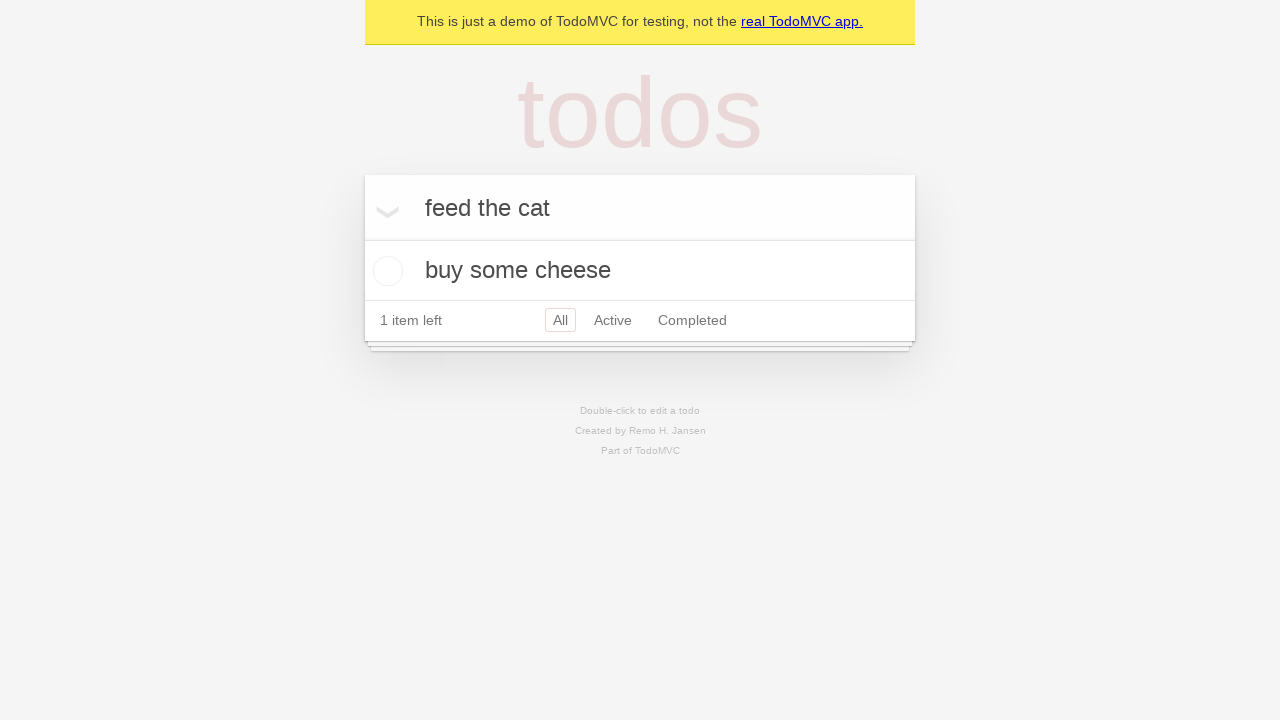

Pressed Enter to create second todo on internal:attr=[placeholder="What needs to be done?"i]
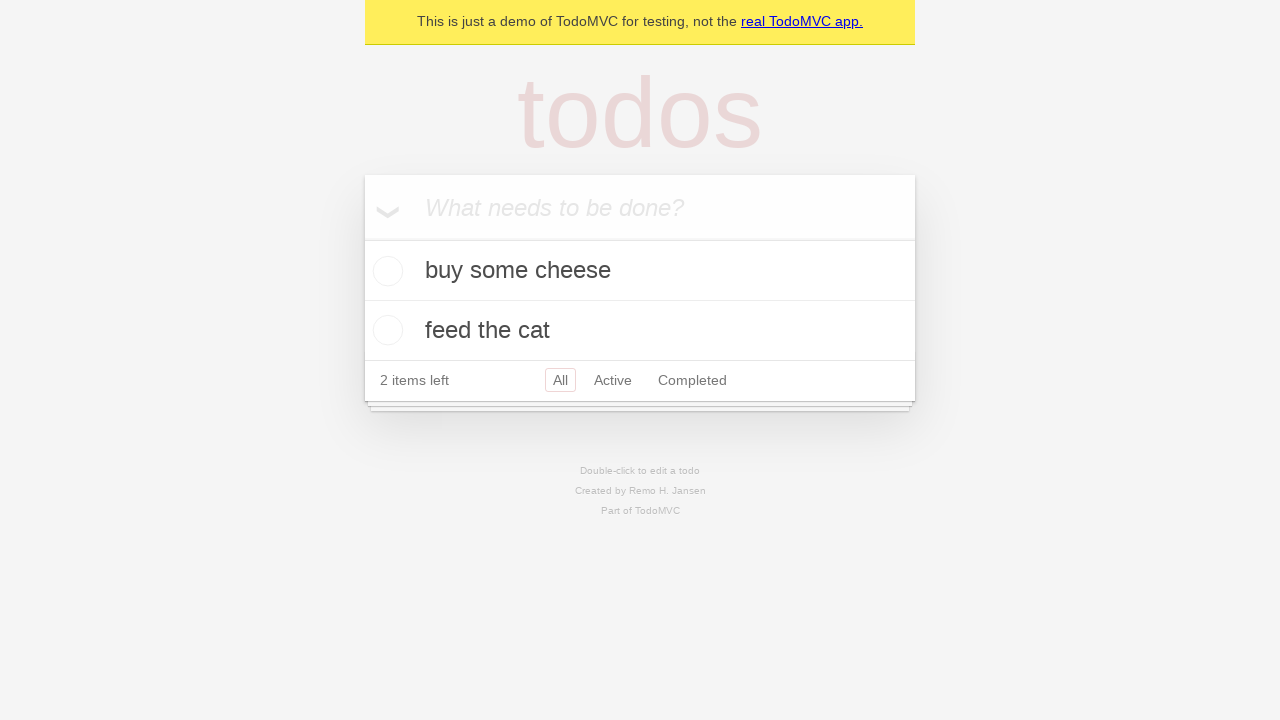

Filled todo input with 'book a doctors appointment' on internal:attr=[placeholder="What needs to be done?"i]
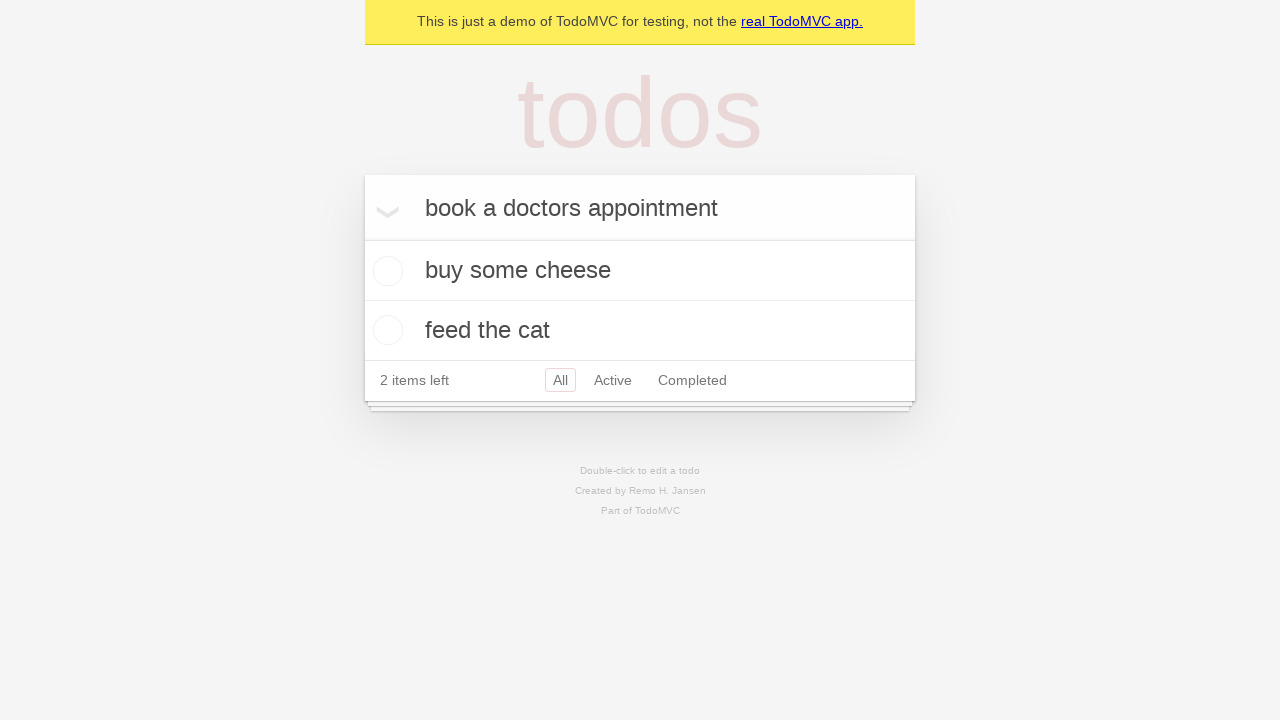

Pressed Enter to create third todo on internal:attr=[placeholder="What needs to be done?"i]
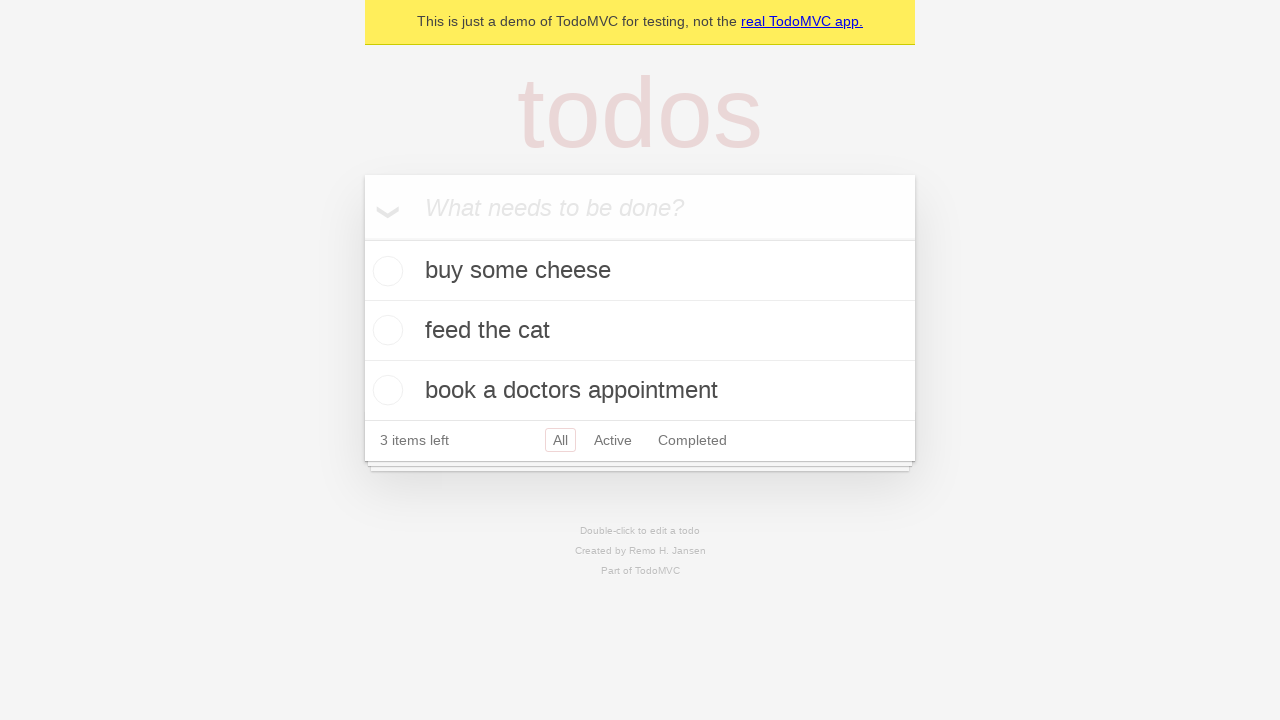

Waited for all 3 todos to be created
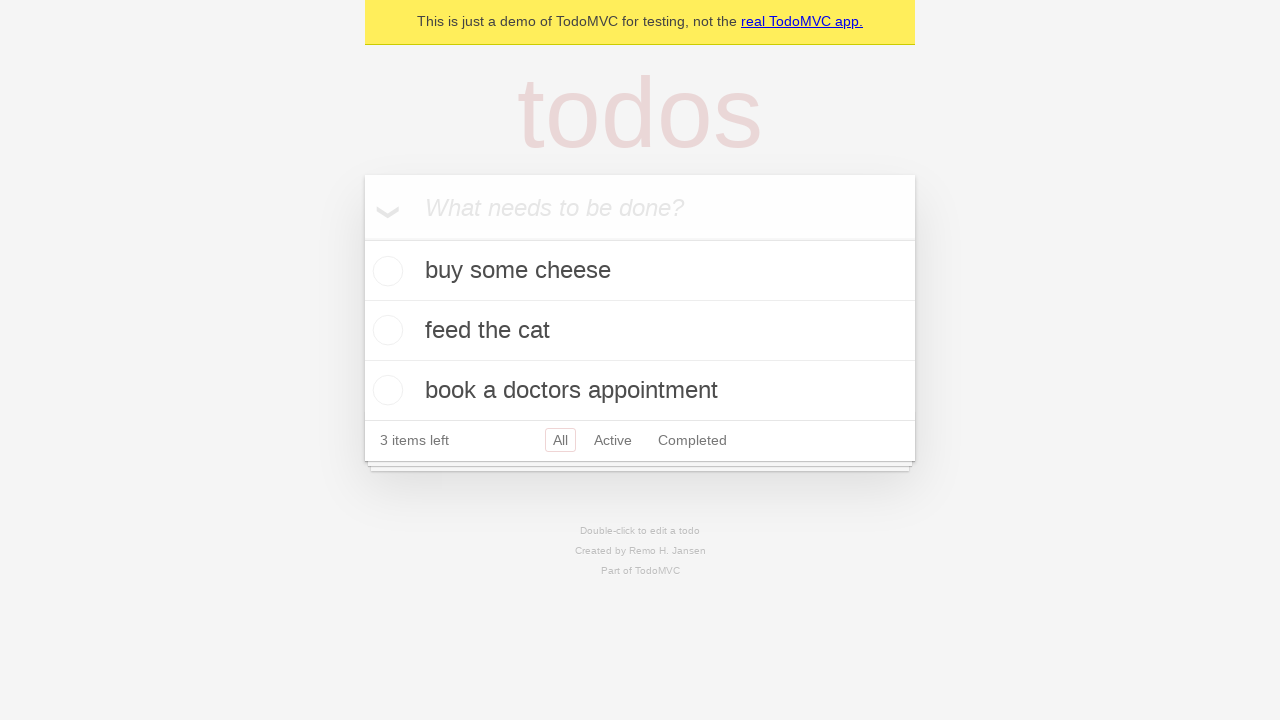

Double-clicked second todo to enter edit mode at (640, 331) on internal:testid=[data-testid="todo-item"s] >> nth=1
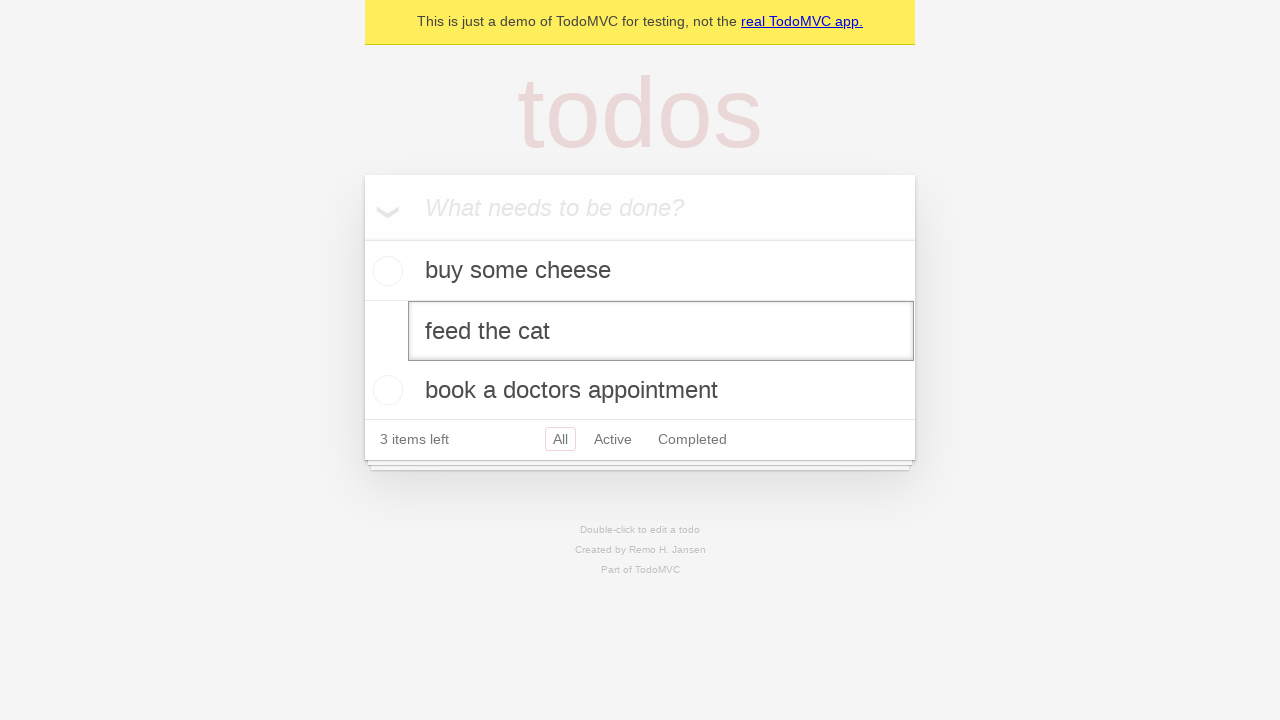

Cleared the todo text field with empty string on internal:testid=[data-testid="todo-item"s] >> nth=1 >> internal:role=textbox[nam
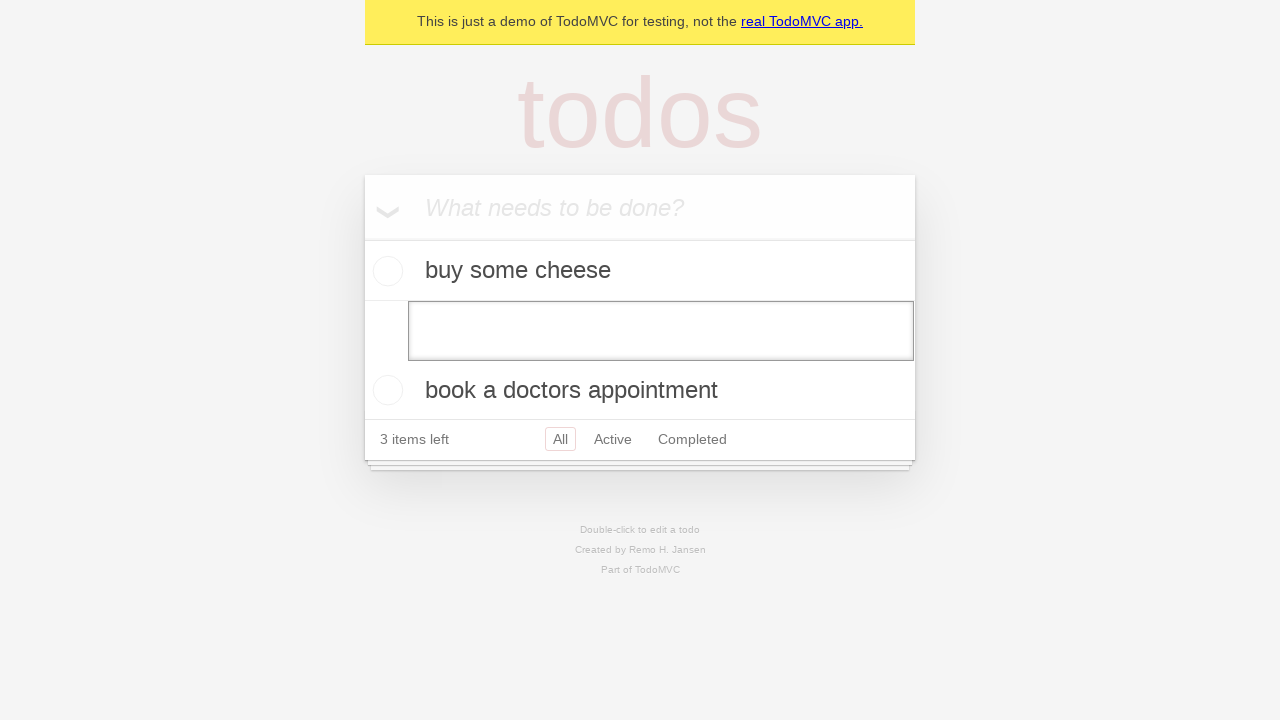

Pressed Enter to confirm empty text edit on internal:testid=[data-testid="todo-item"s] >> nth=1 >> internal:role=textbox[nam
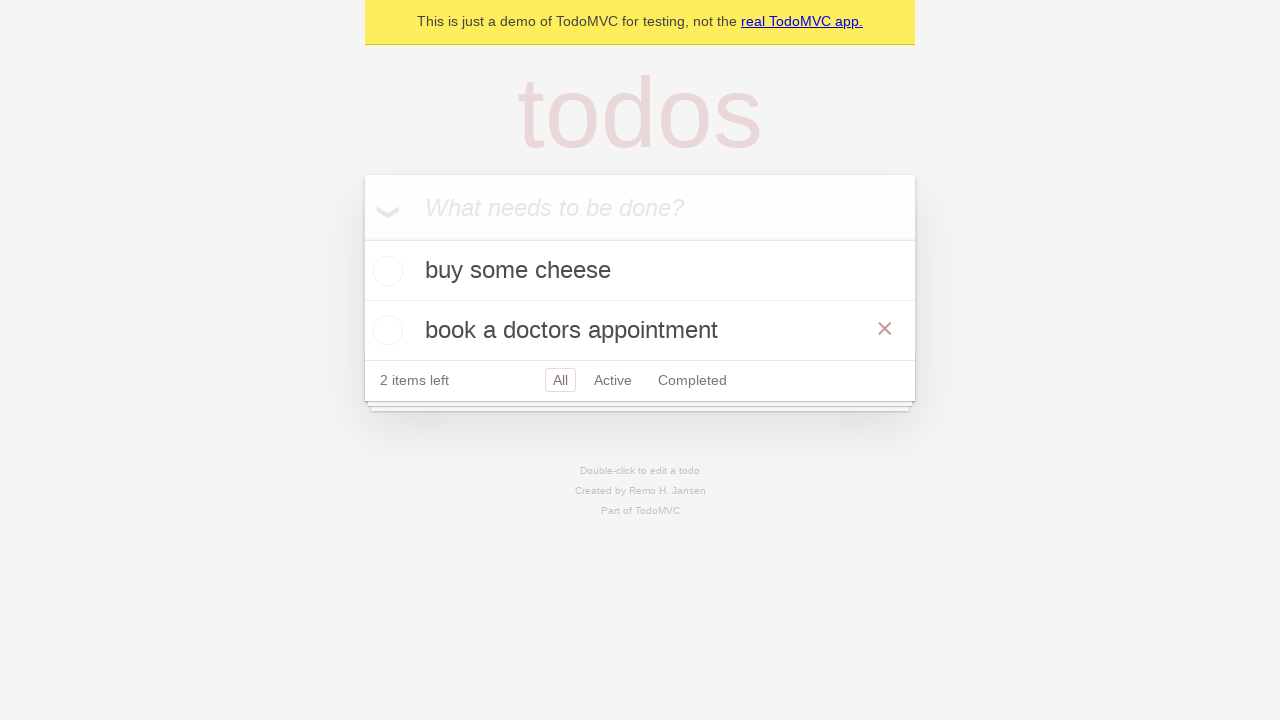

Waited for item to be removed - confirmed 2 todos remain
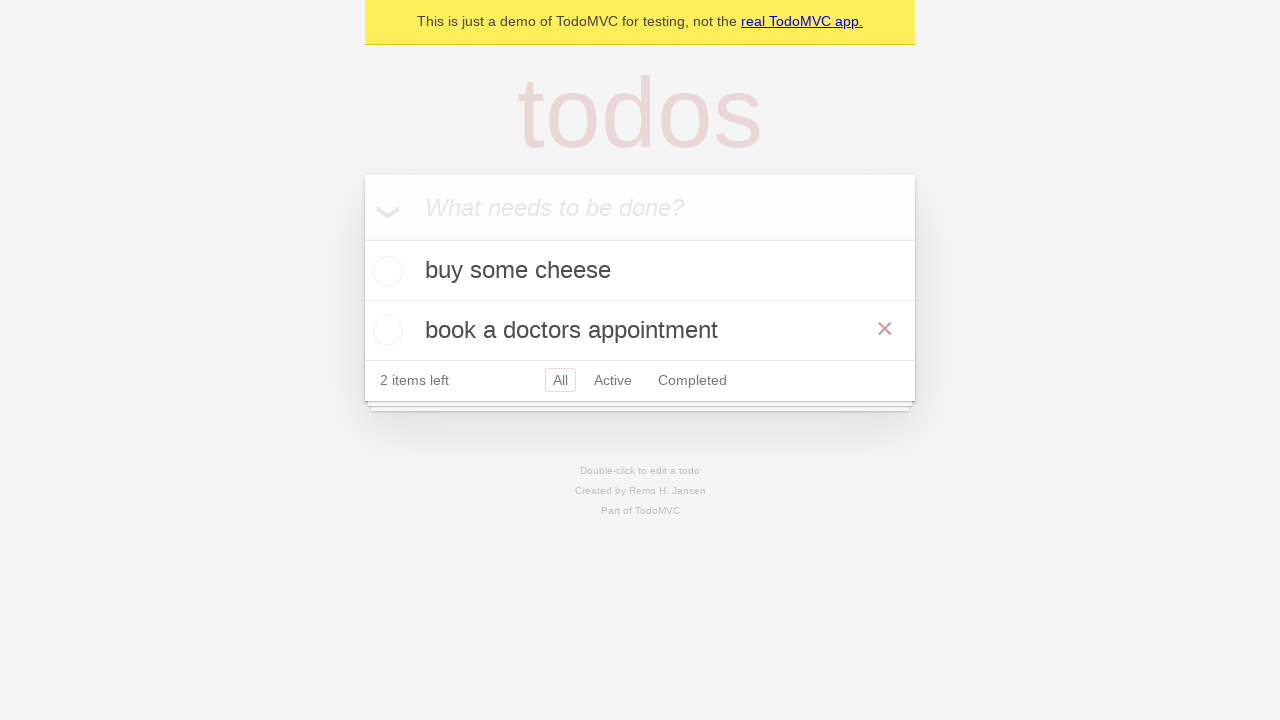

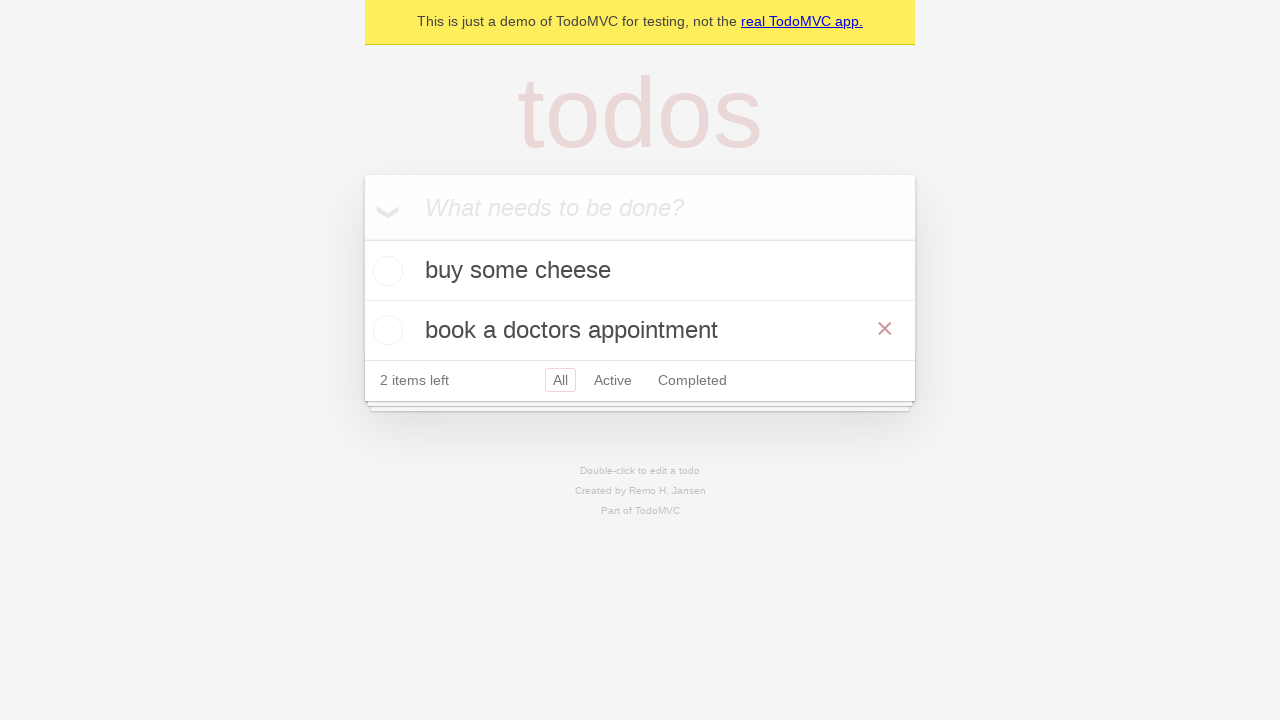